Navigates to VWO application homepage and clicks on the "Start a free trial" link to begin the trial registration process.

Starting URL: https://app.vwo.com

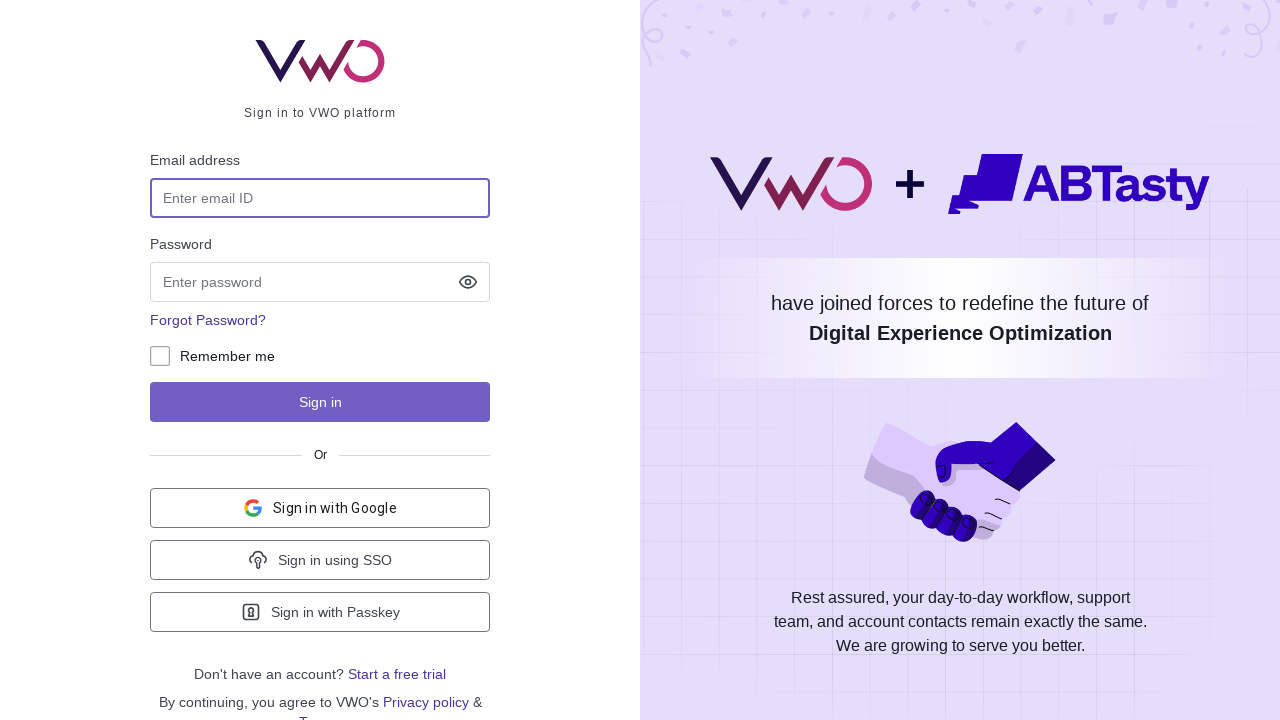

VWO homepage loaded and network became idle
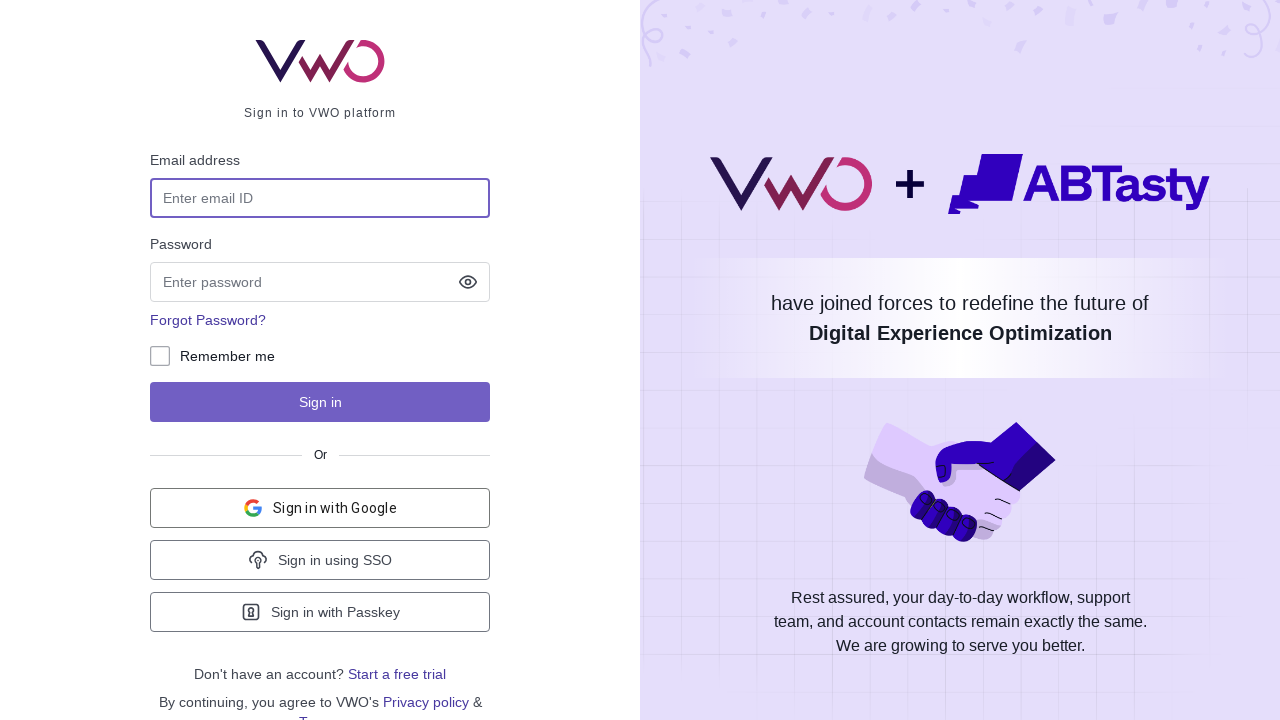

Clicked on 'Start a free trial' link to begin trial registration at (397, 674) on text=Start a free trial
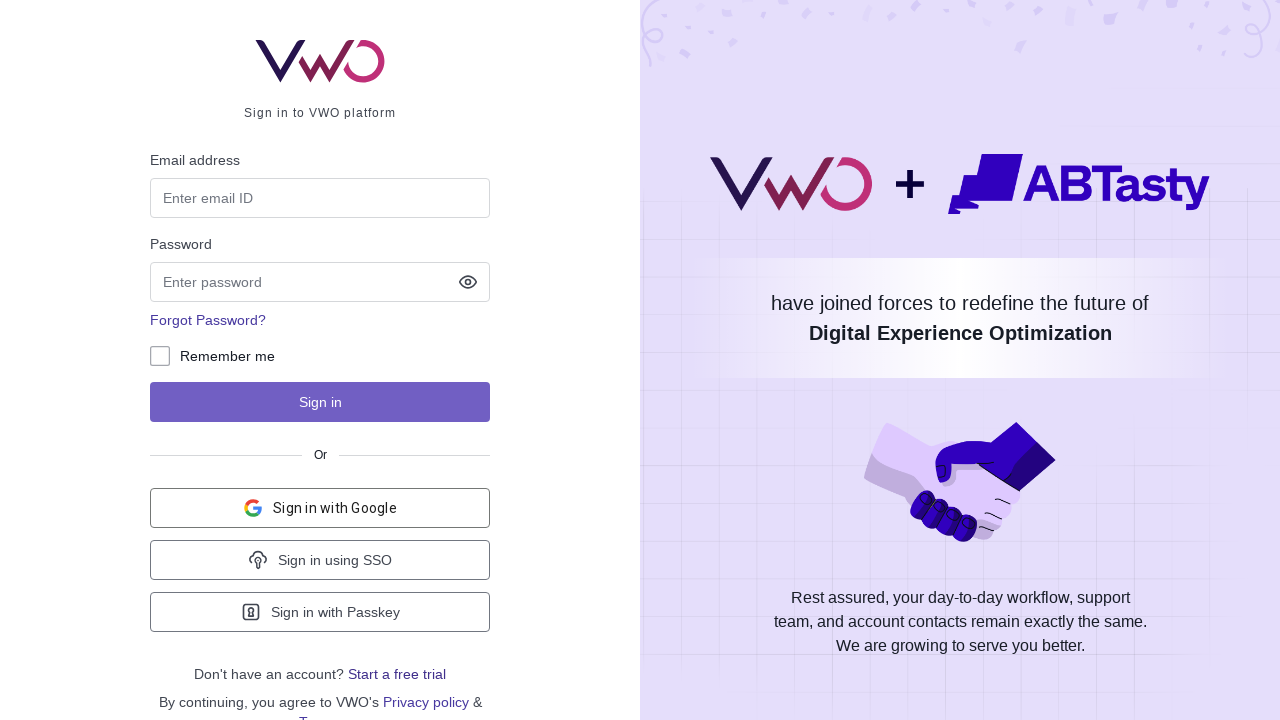

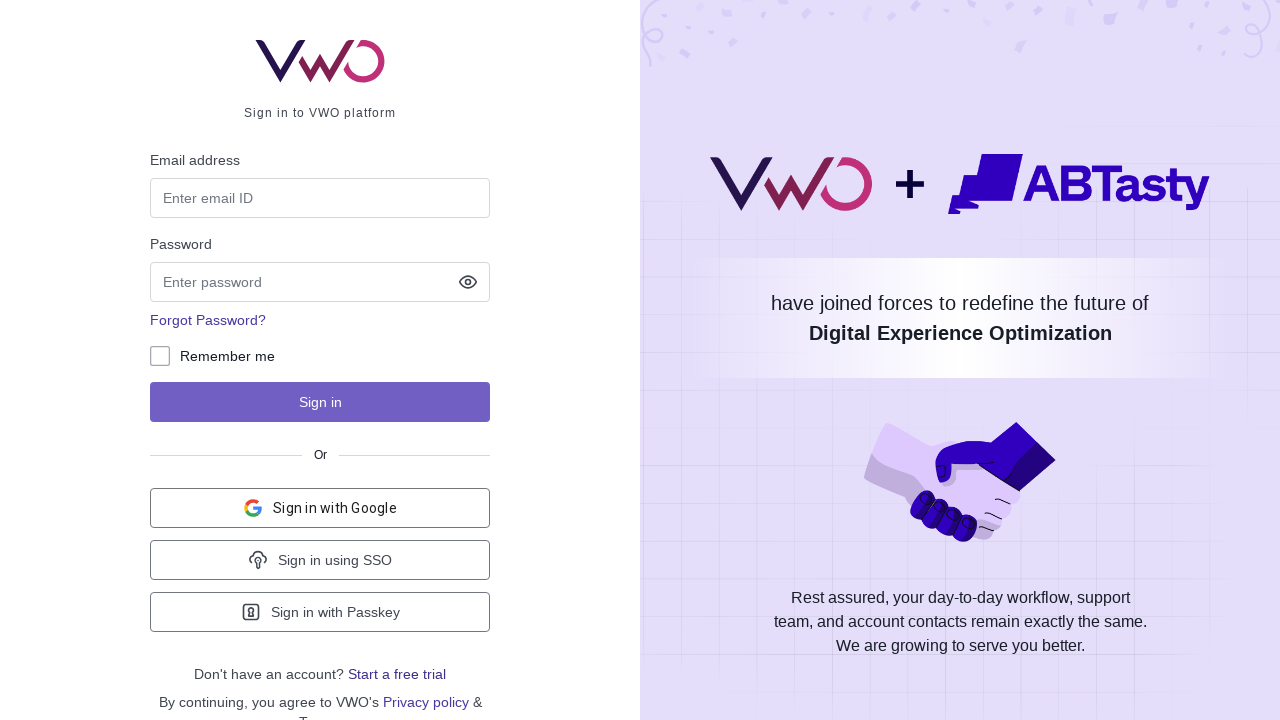